Tests GitHub advanced search form by filling in search criteria (search term, repository owner, date, and language) and submitting the form to verify search functionality works.

Starting URL: https://github.com/search/advanced

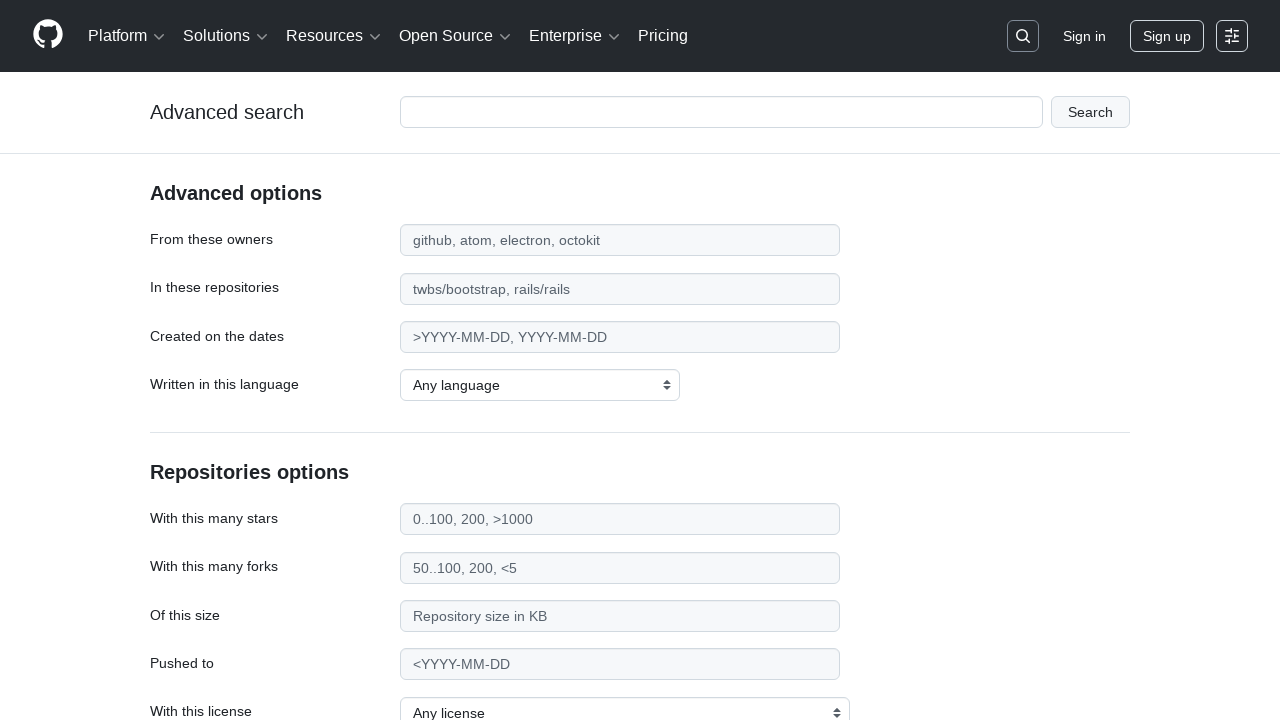

Filled search term field with 'web-scraper' on #adv_code_search input.js-advanced-search-input
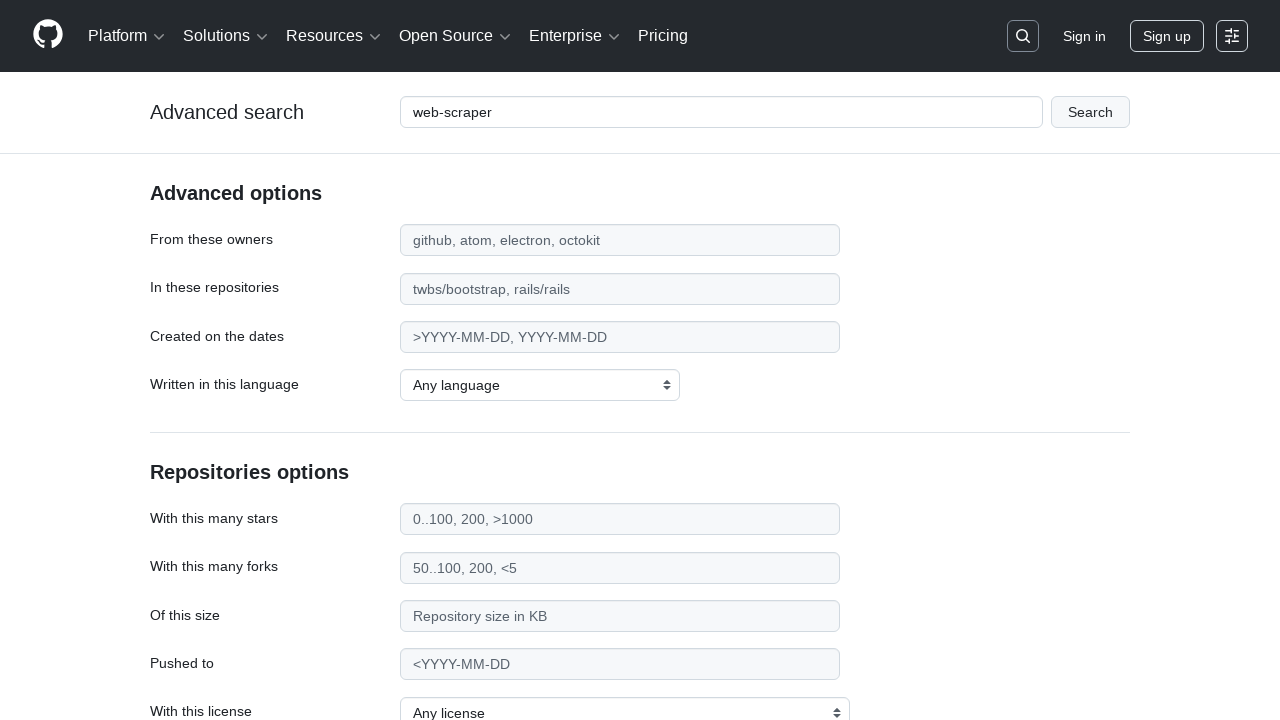

Filled repository owner field with 'microsoft' on #search_from
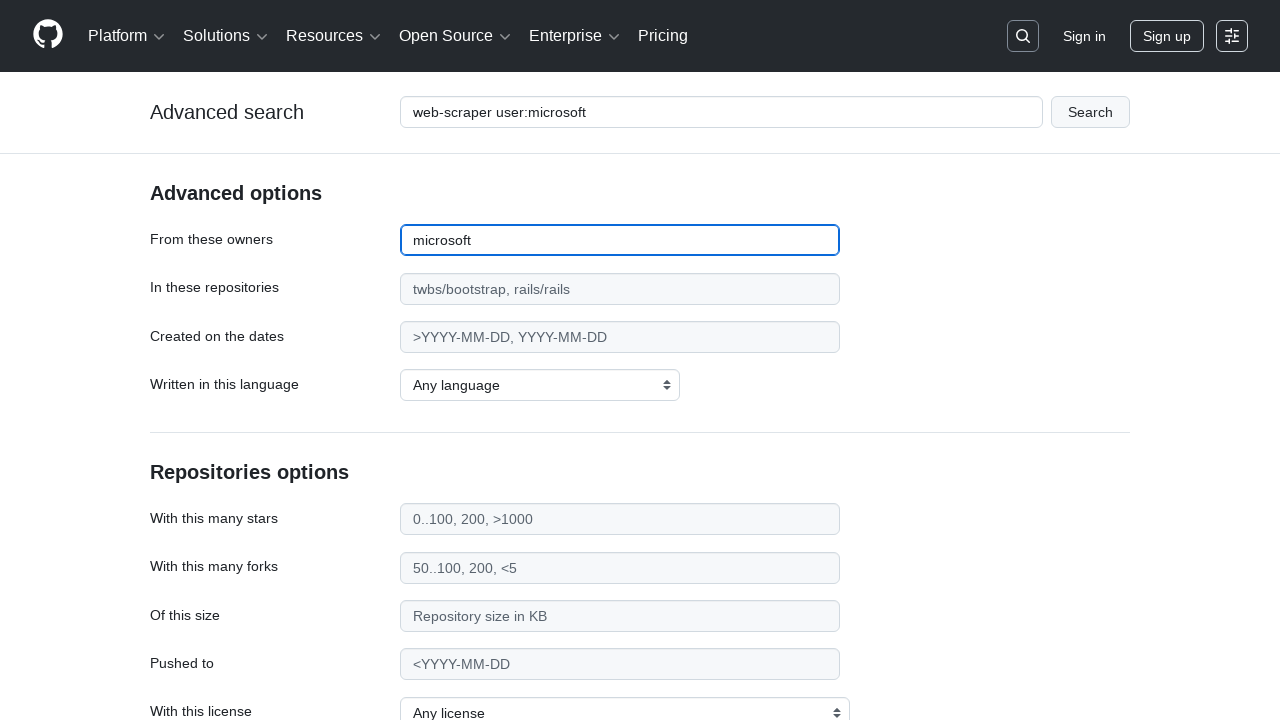

Filled date filter field with '>2020' on #search_date
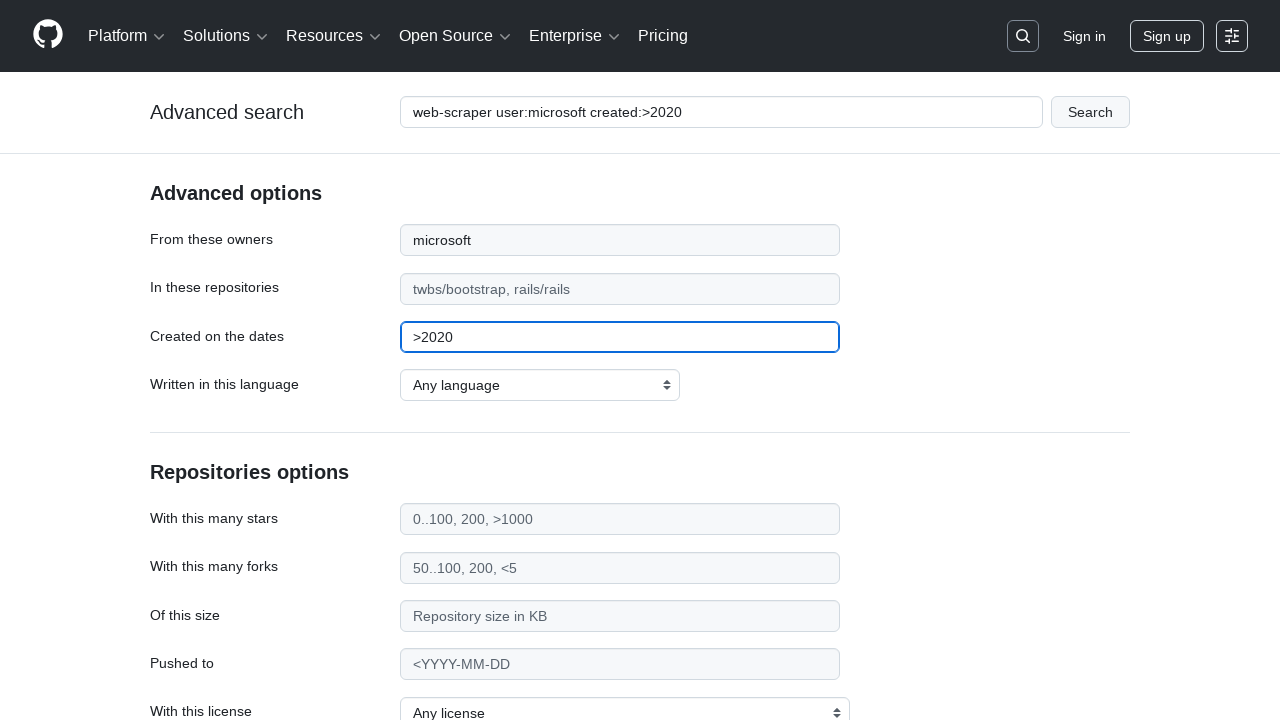

Selected 'TypeScript' from programming language dropdown on select#search_language
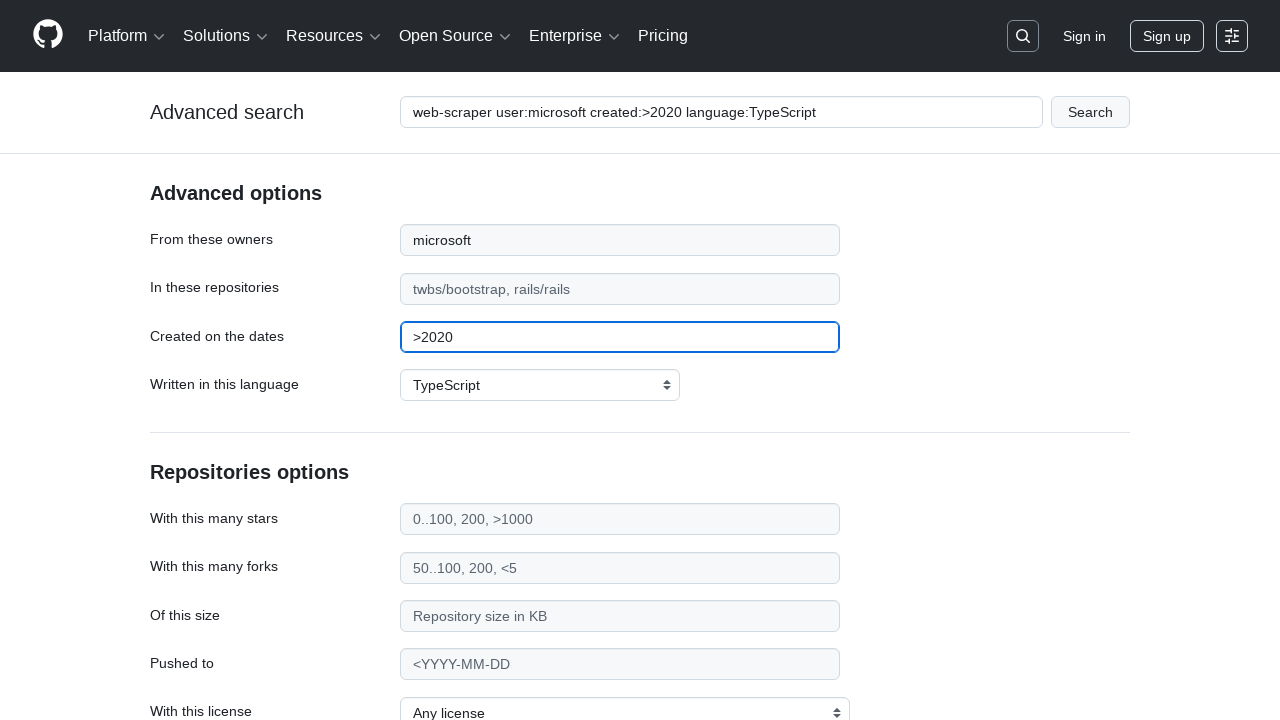

Clicked submit button to execute advanced search at (1090, 112) on #adv_code_search button[type="submit"]
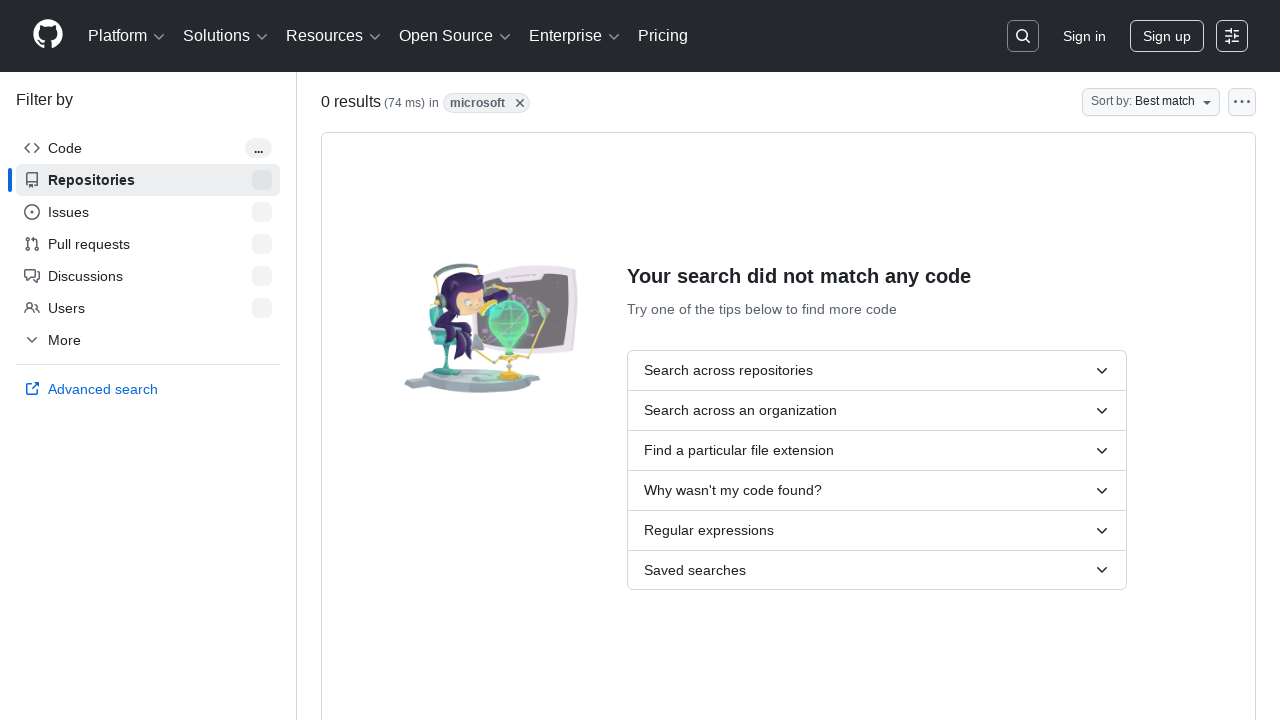

Search results page loaded successfully
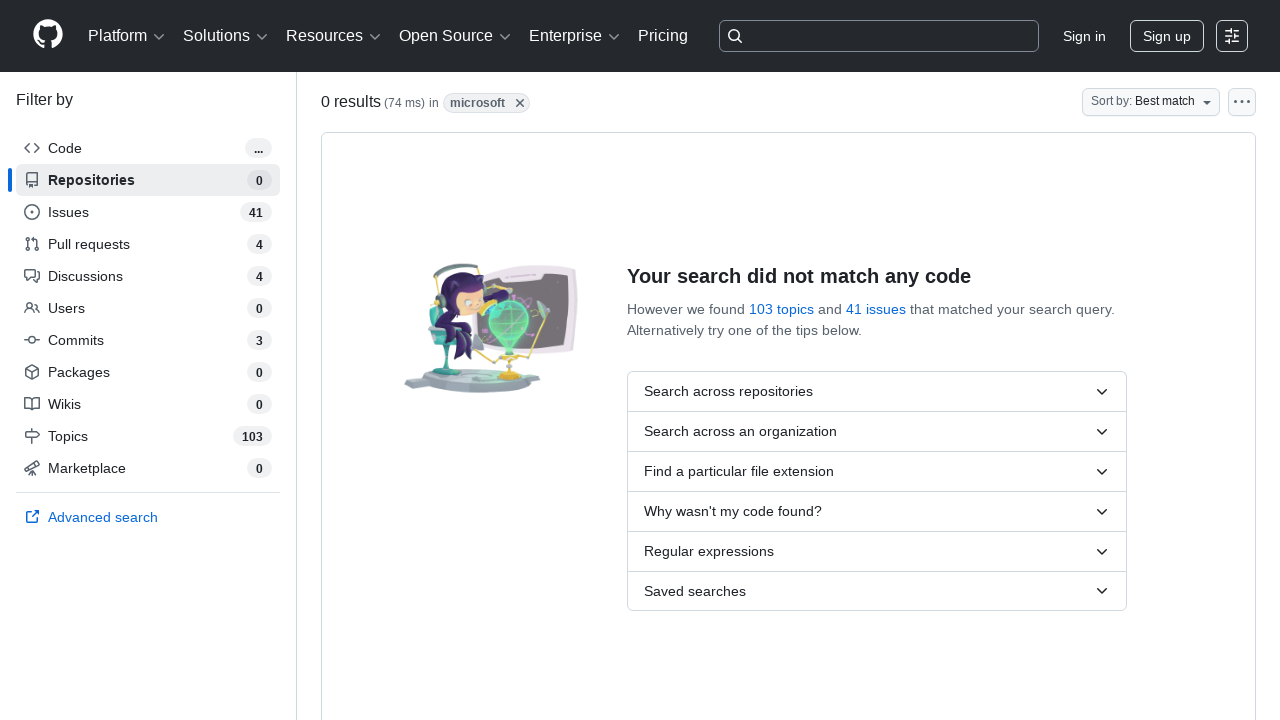

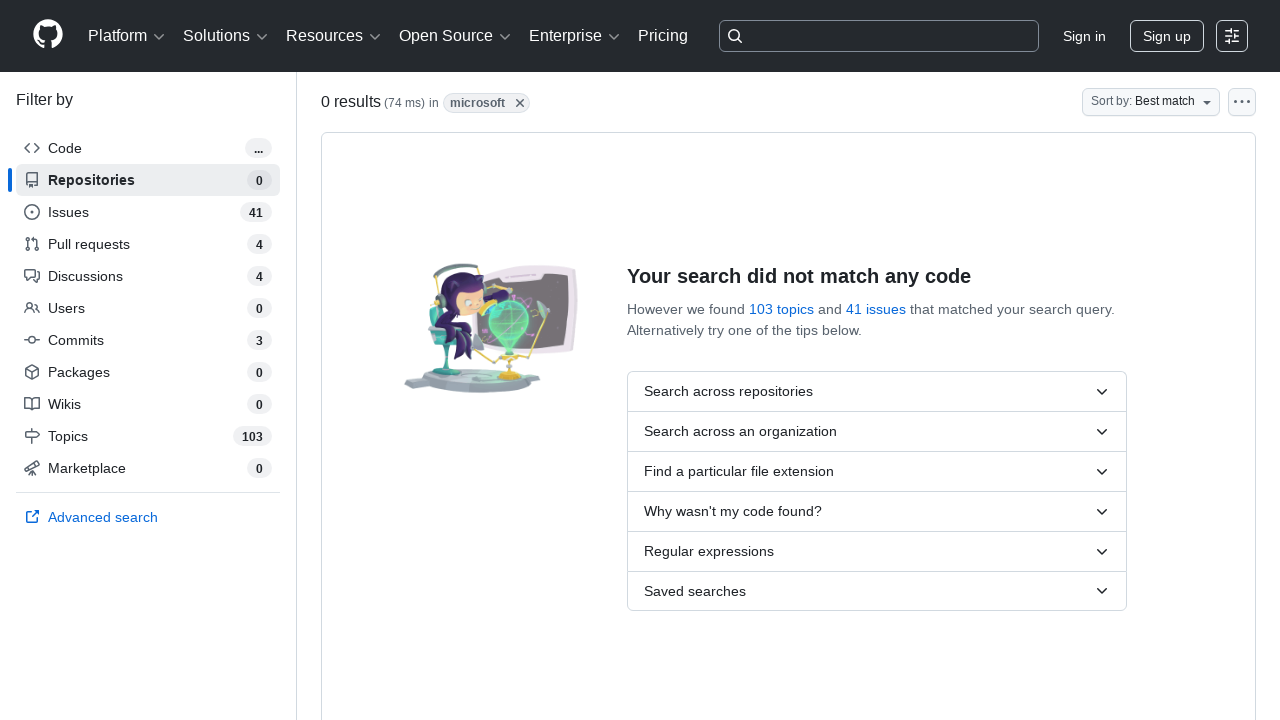